Tests that entering a valid number (60) between 50-100 with a decimal square root triggers an alert showing the correct calculation

Starting URL: https://kristinek.github.io/site/tasks/enter_a_number

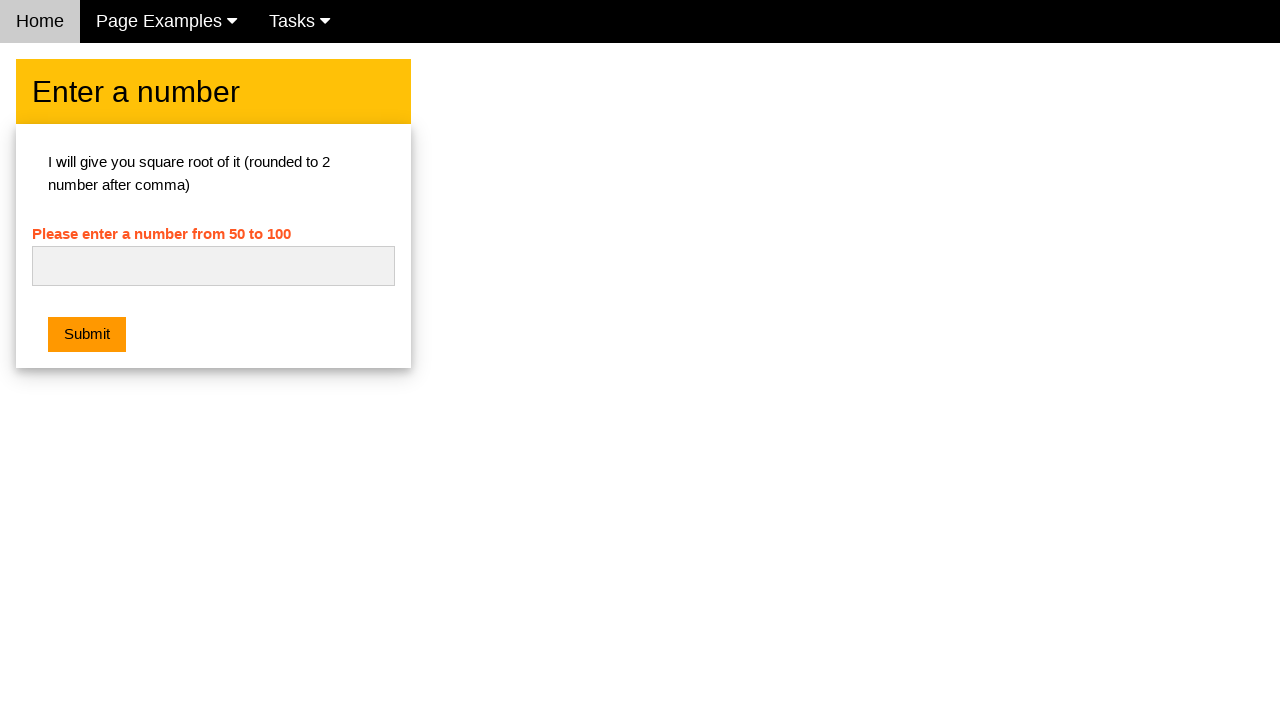

Entered valid number 60 (between 50-100 with decimal square root) into input field on #numb
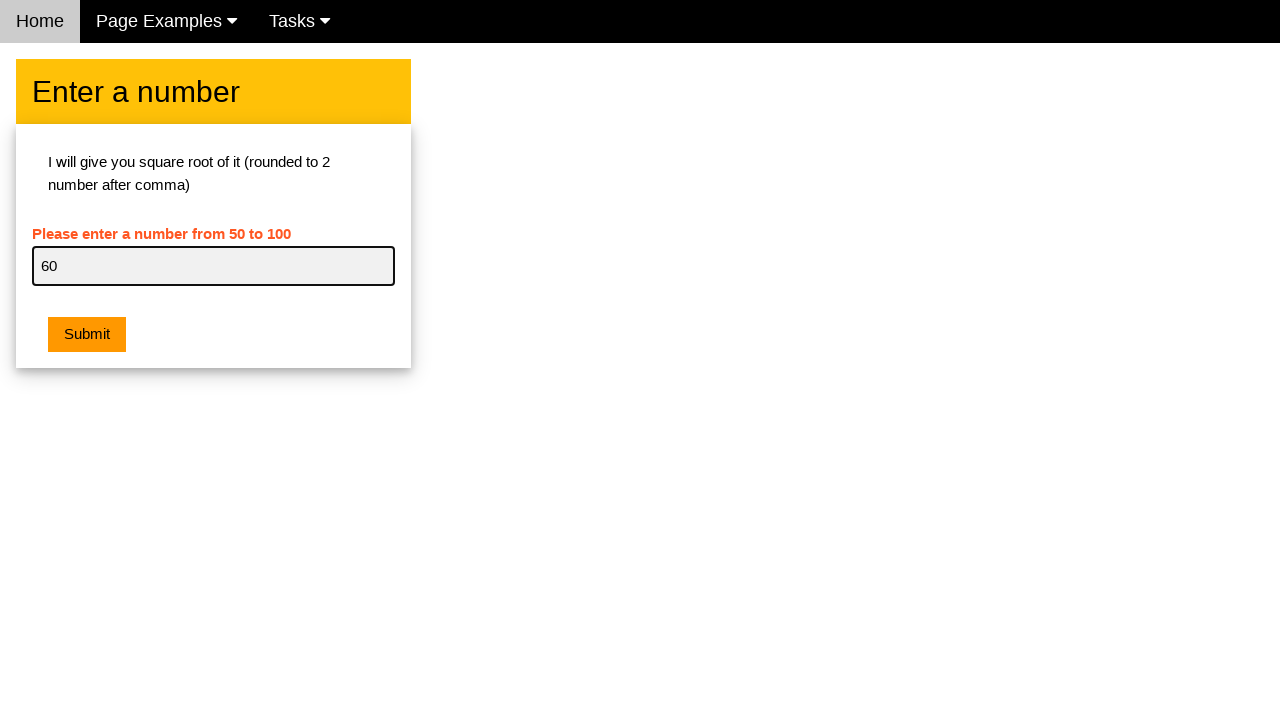

Clicked submit button to calculate square root at (87, 335) on .w3-btn
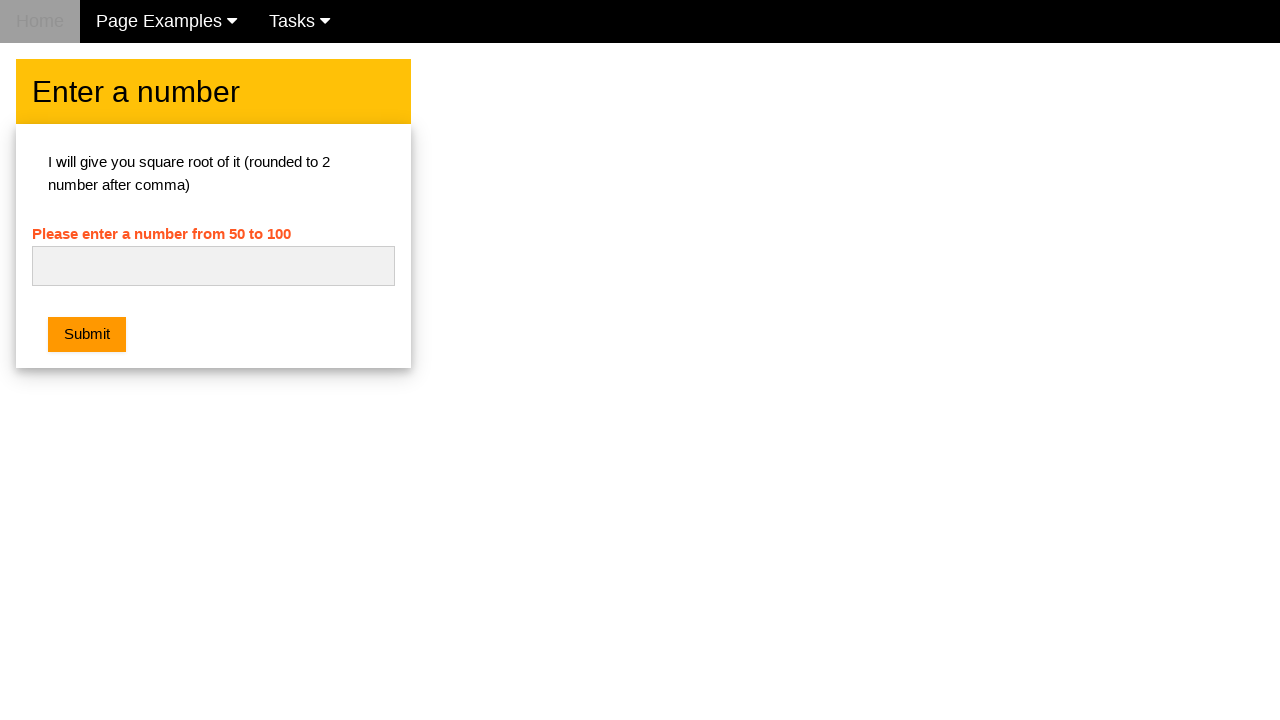

Set up dialog handler to accept alert
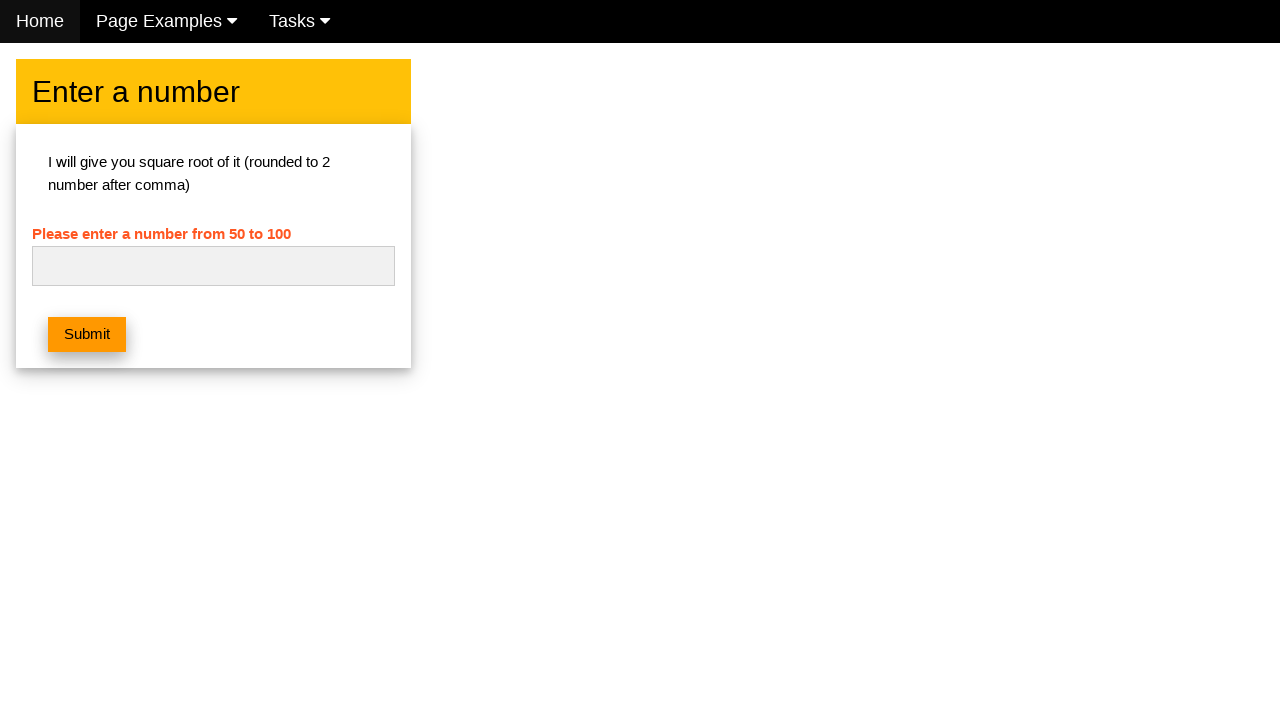

Alert dialog displayed and accepted showing correct square root calculation
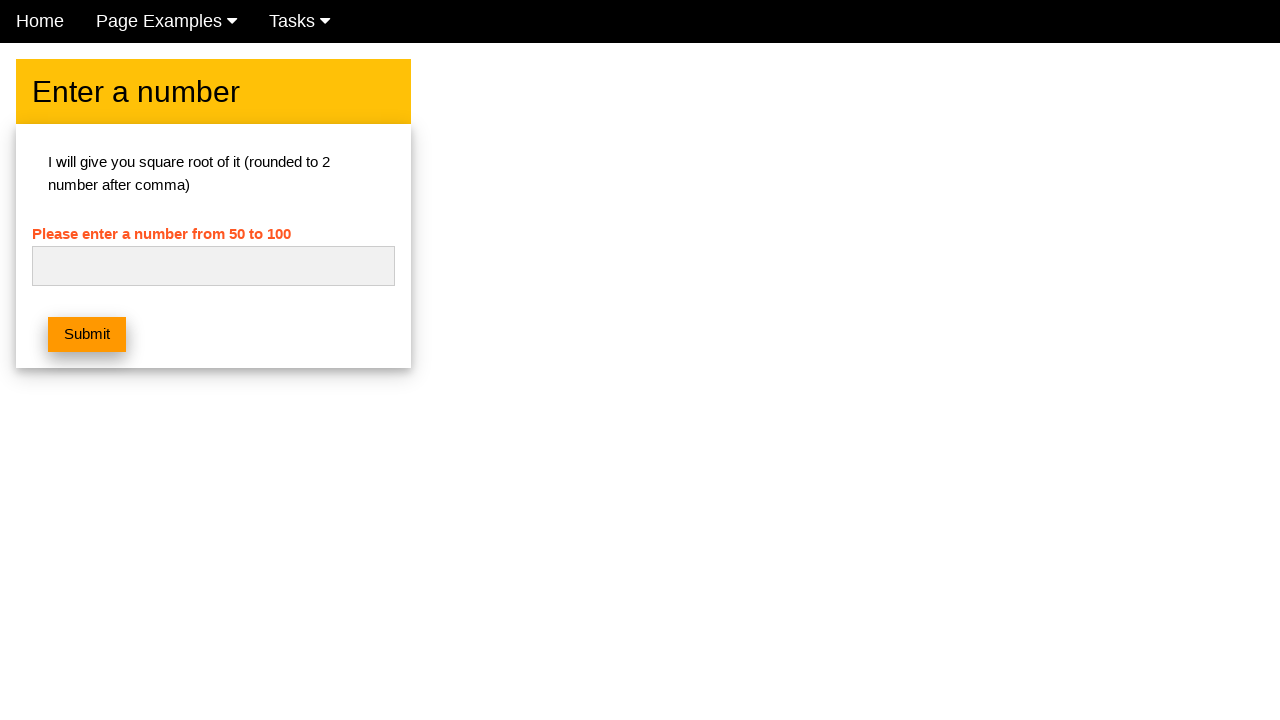

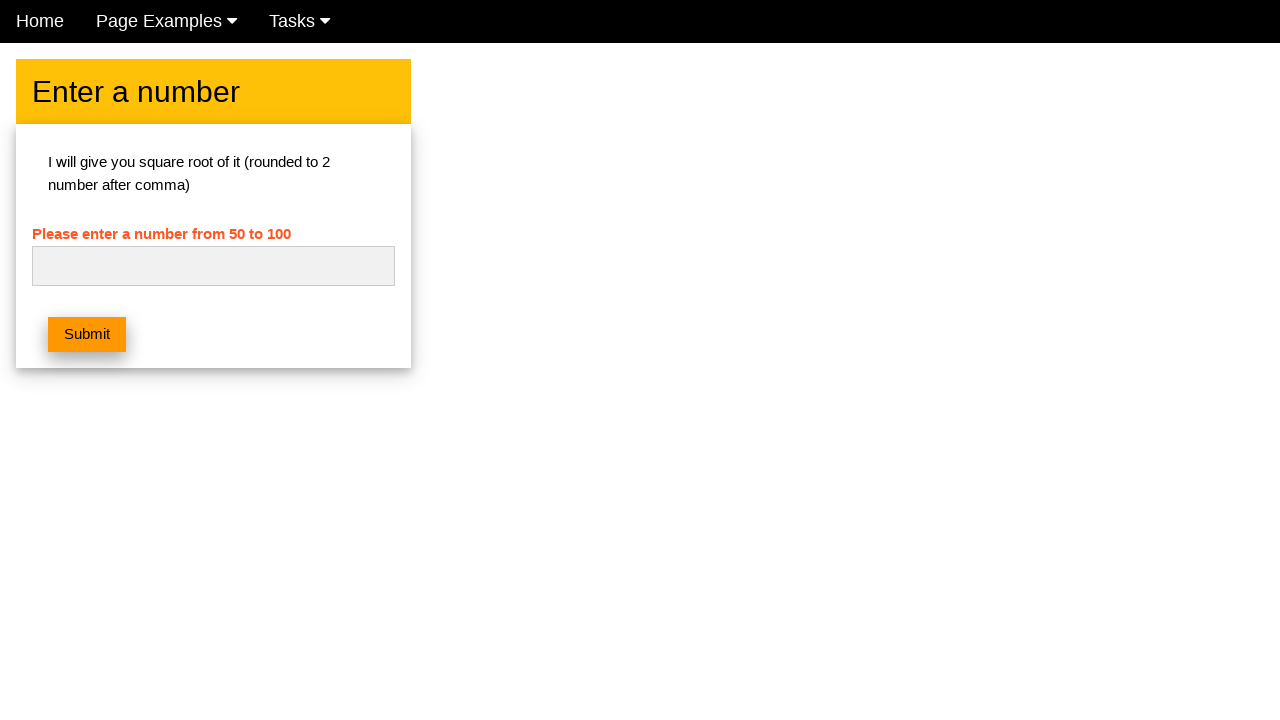